Tests checkbox selection, radio button functionality, and passenger count selection on a travel booking form

Starting URL: https://rahulshettyacademy.com/dropdownsPractise/

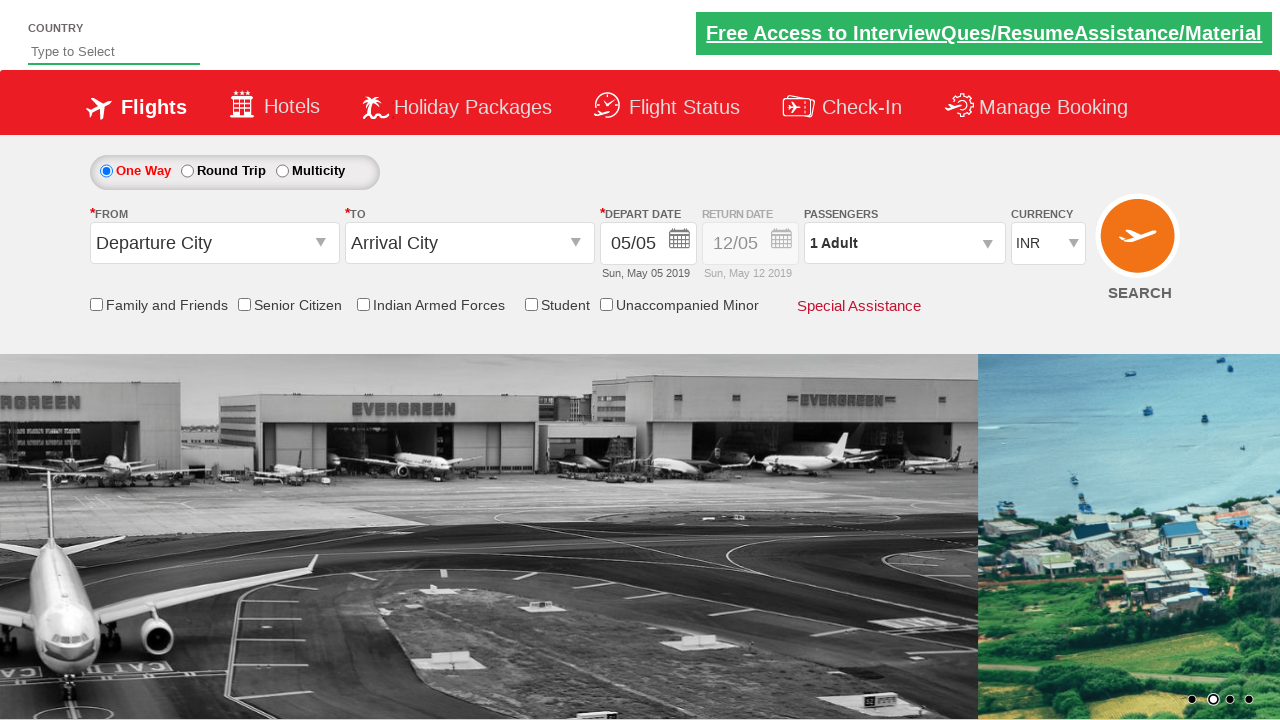

Verified Senior Citizen discount checkbox is not selected initially
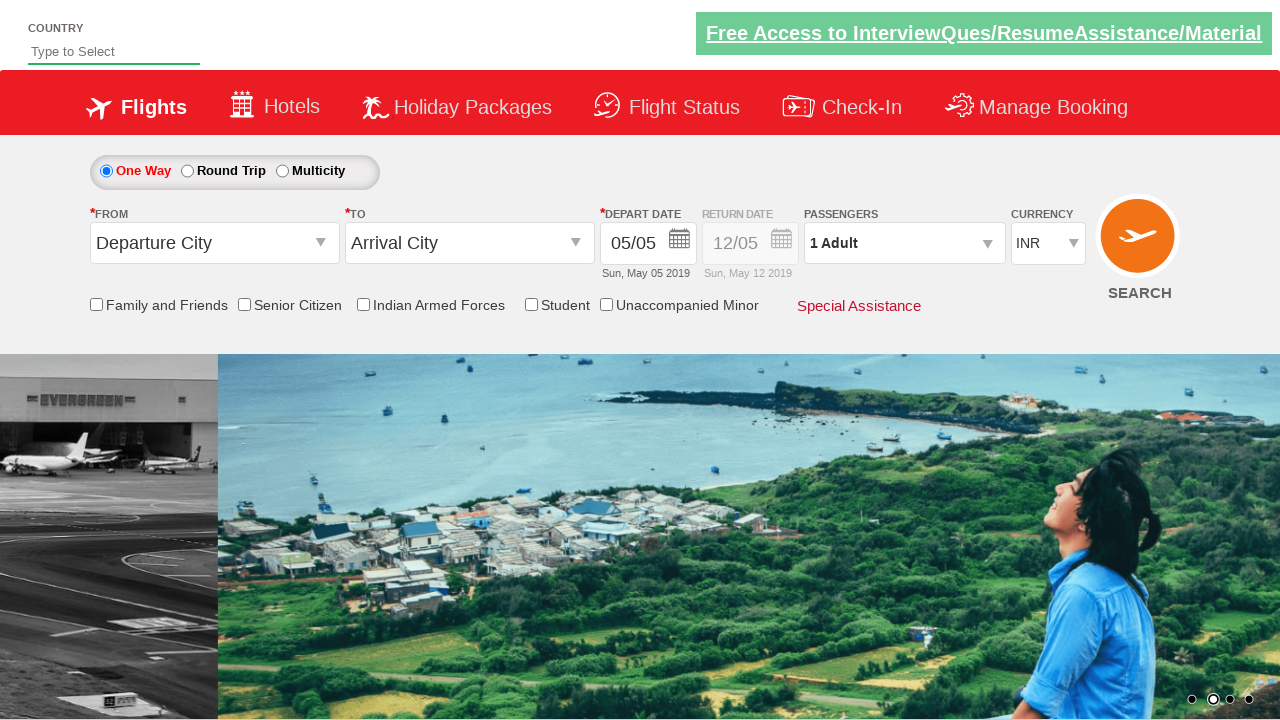

Clicked Senior Citizen discount checkbox at (244, 304) on input[id*='SeniorCitizenDiscount']
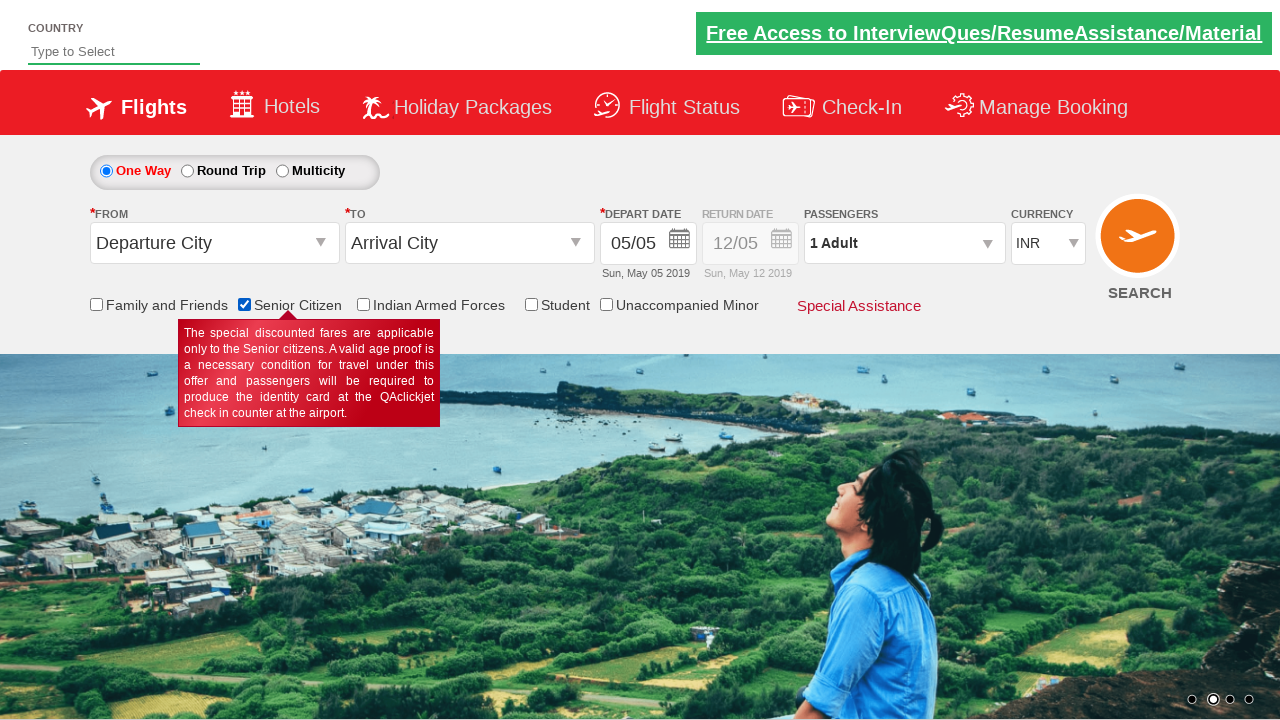

Verified Senior Citizen discount checkbox is now selected
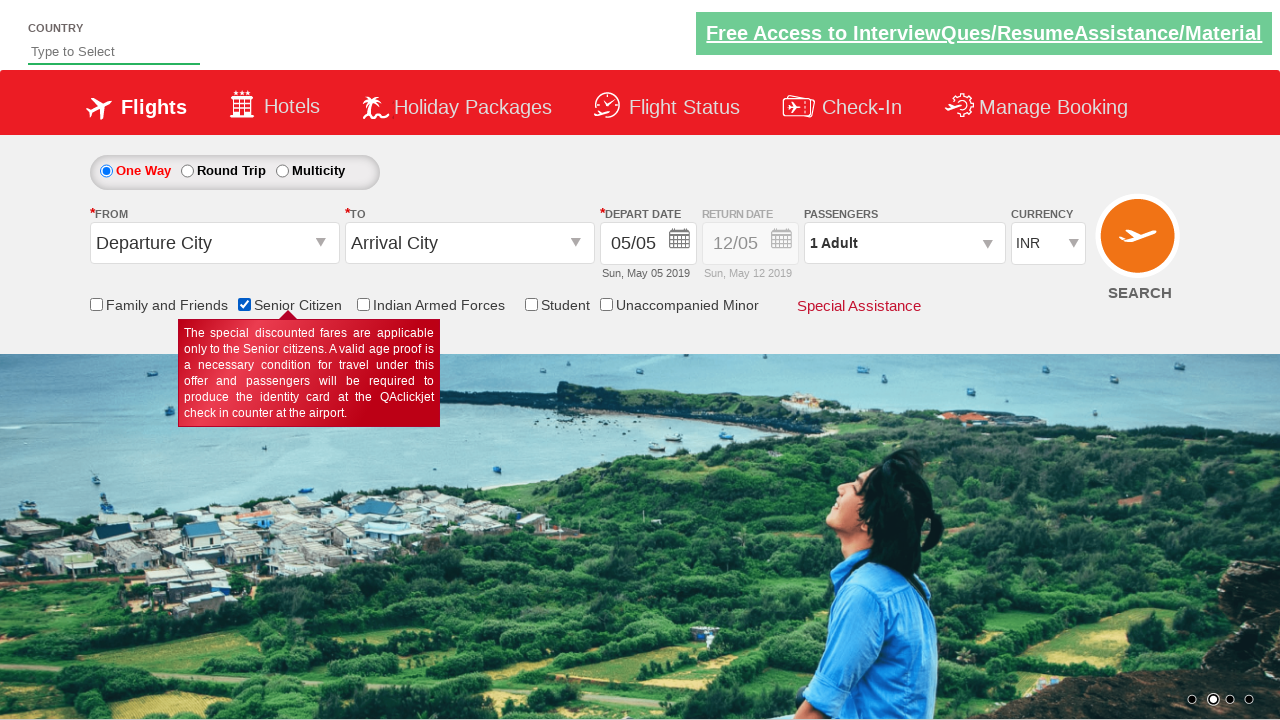

Retrieved initial style attribute of return date div
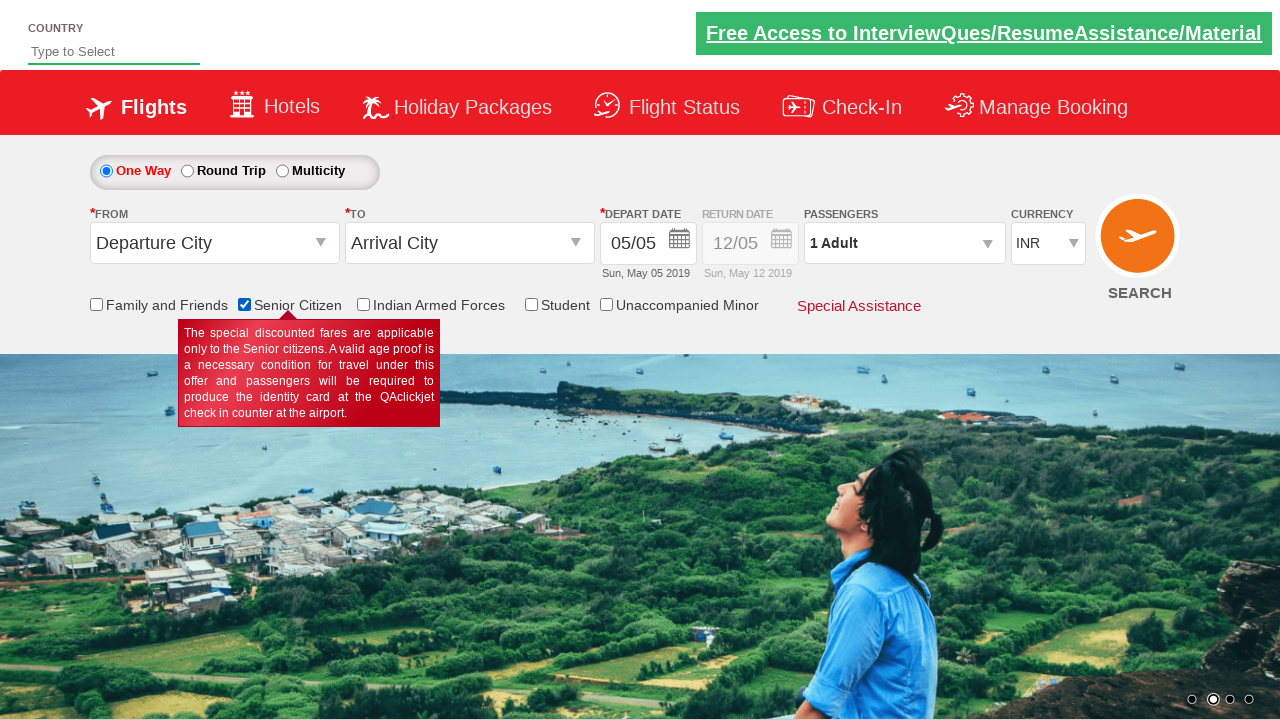

Clicked round trip radio button at (187, 171) on #ctl00_mainContent_rbtnl_Trip_1
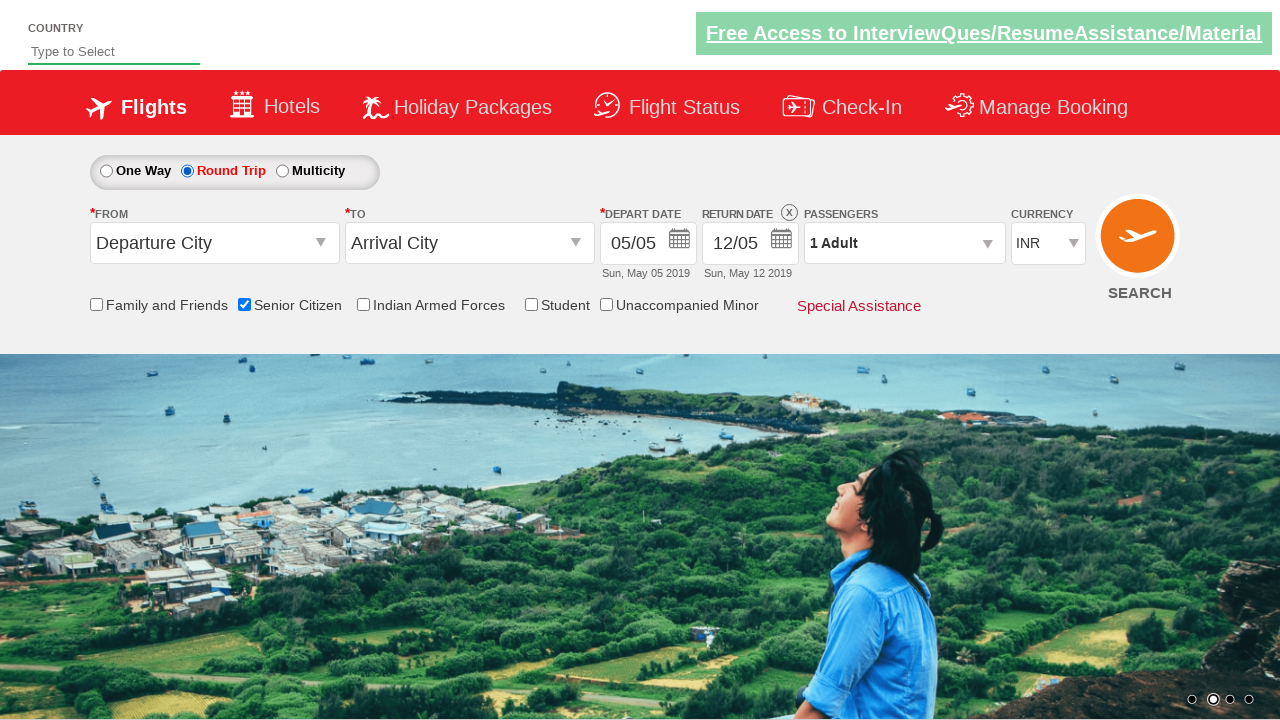

Verified updated style attribute contains '1' after selecting round trip
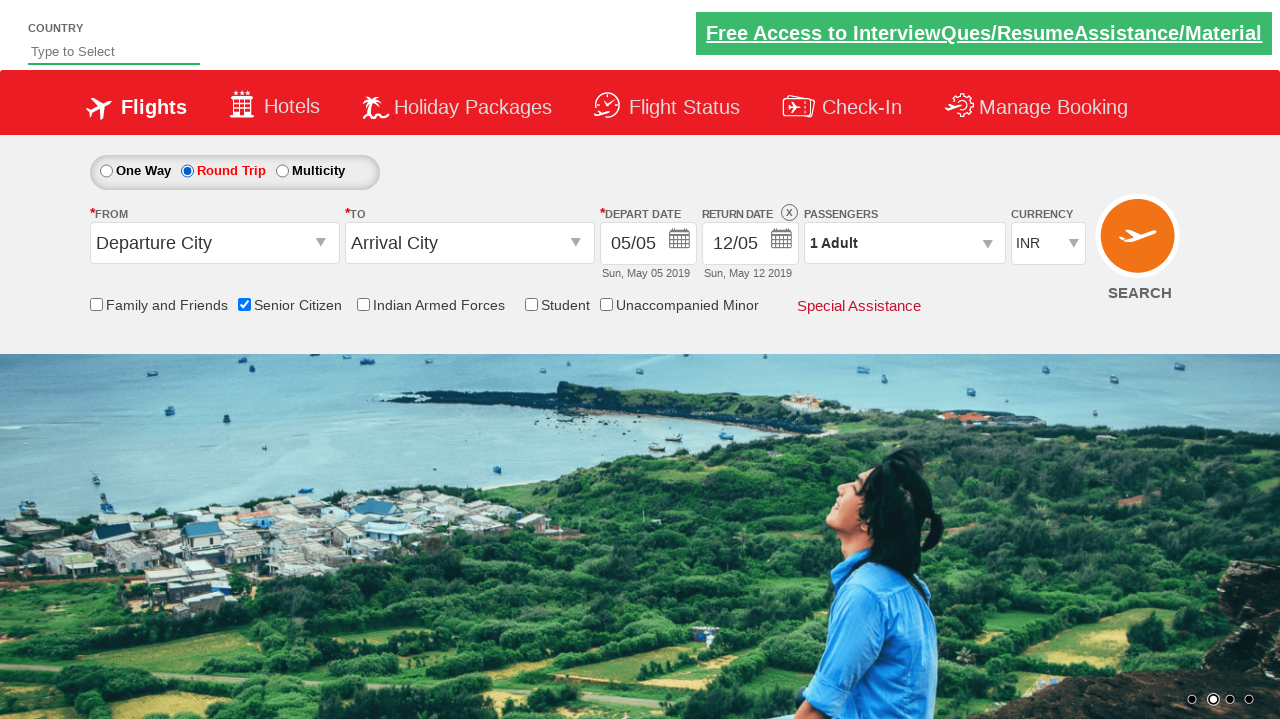

Counted total checkboxes on page: 6
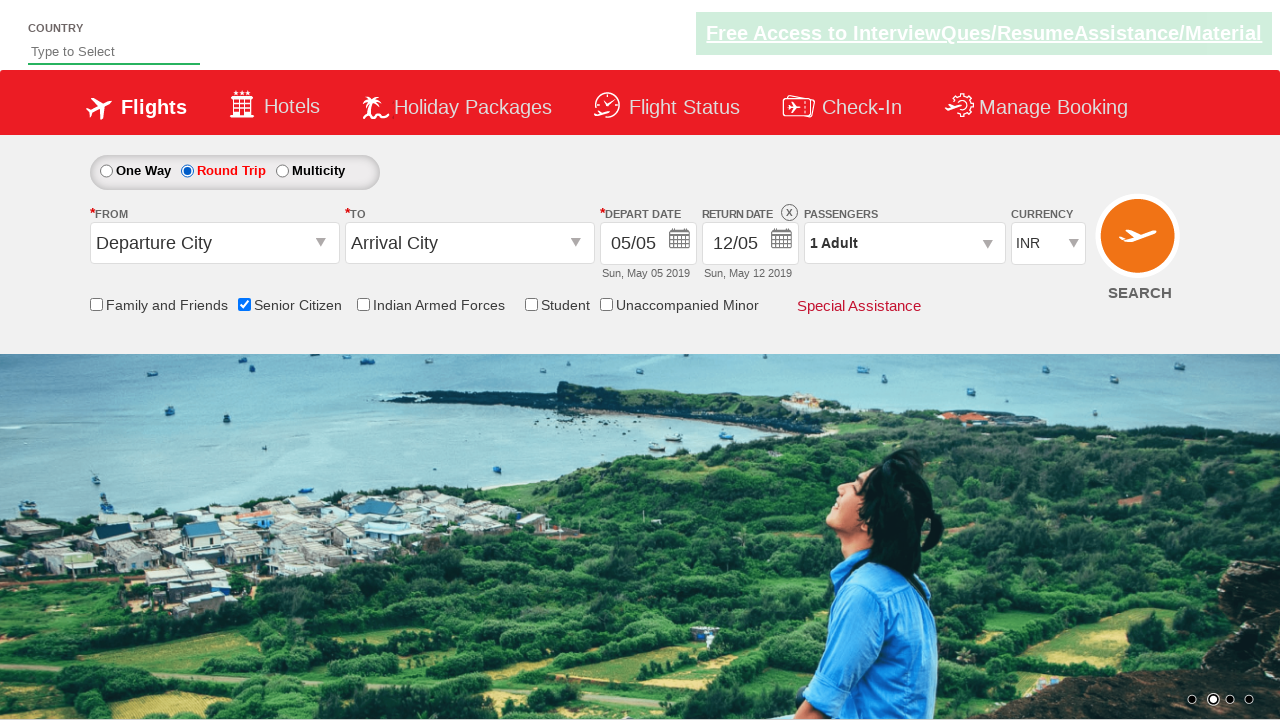

Clicked on passenger info dropdown at (904, 243) on #divpaxinfo
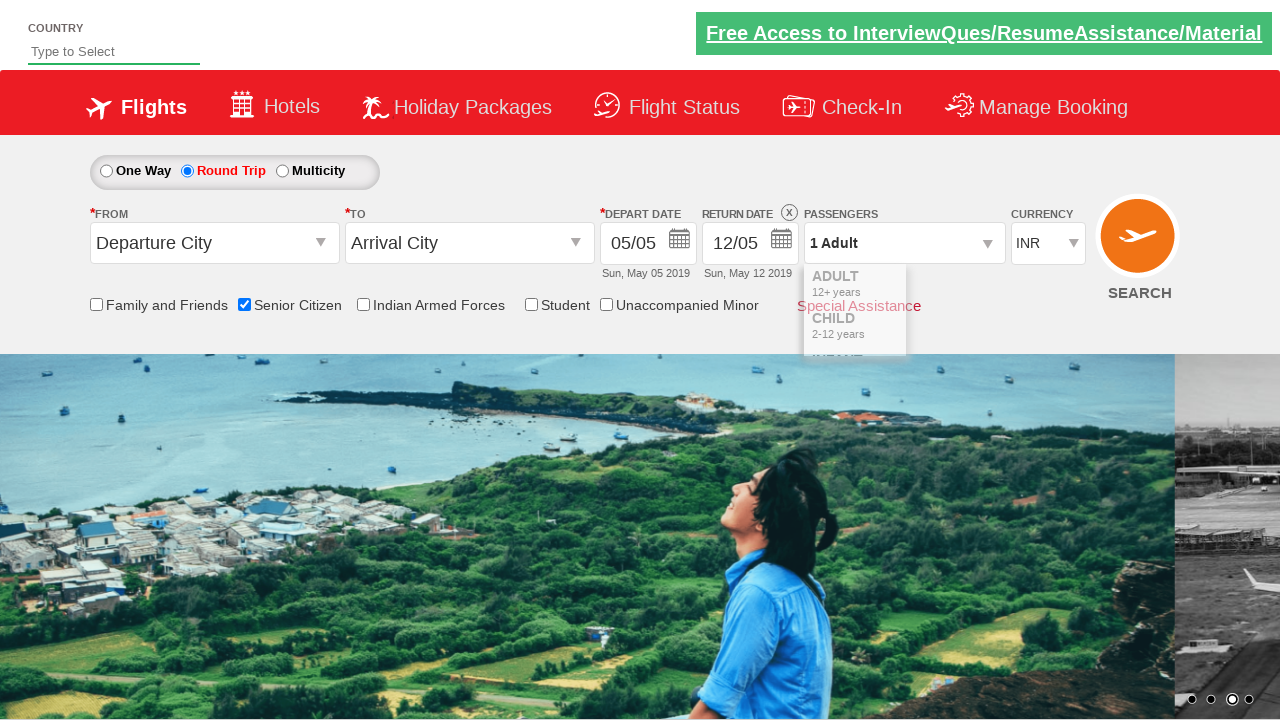

Waited 2 seconds for passenger dropdown to be ready
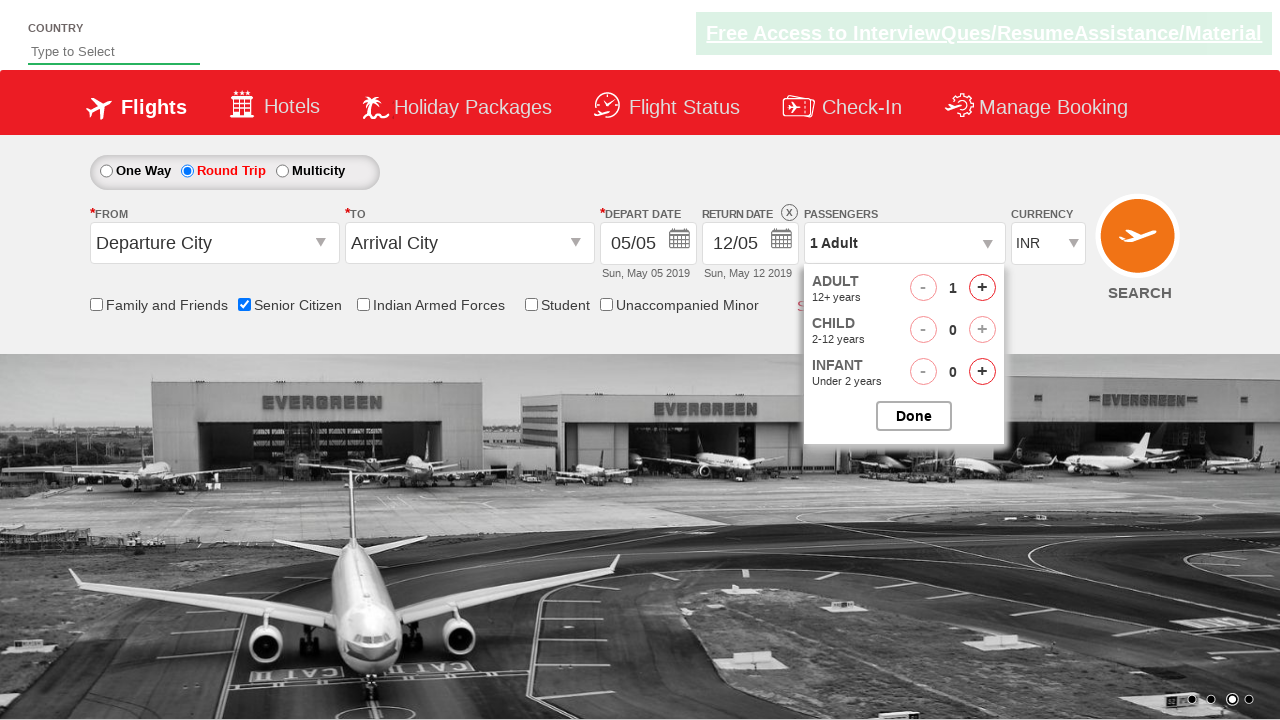

Clicked adult increment button (iteration 1 of 4) at (982, 288) on #hrefIncAdt
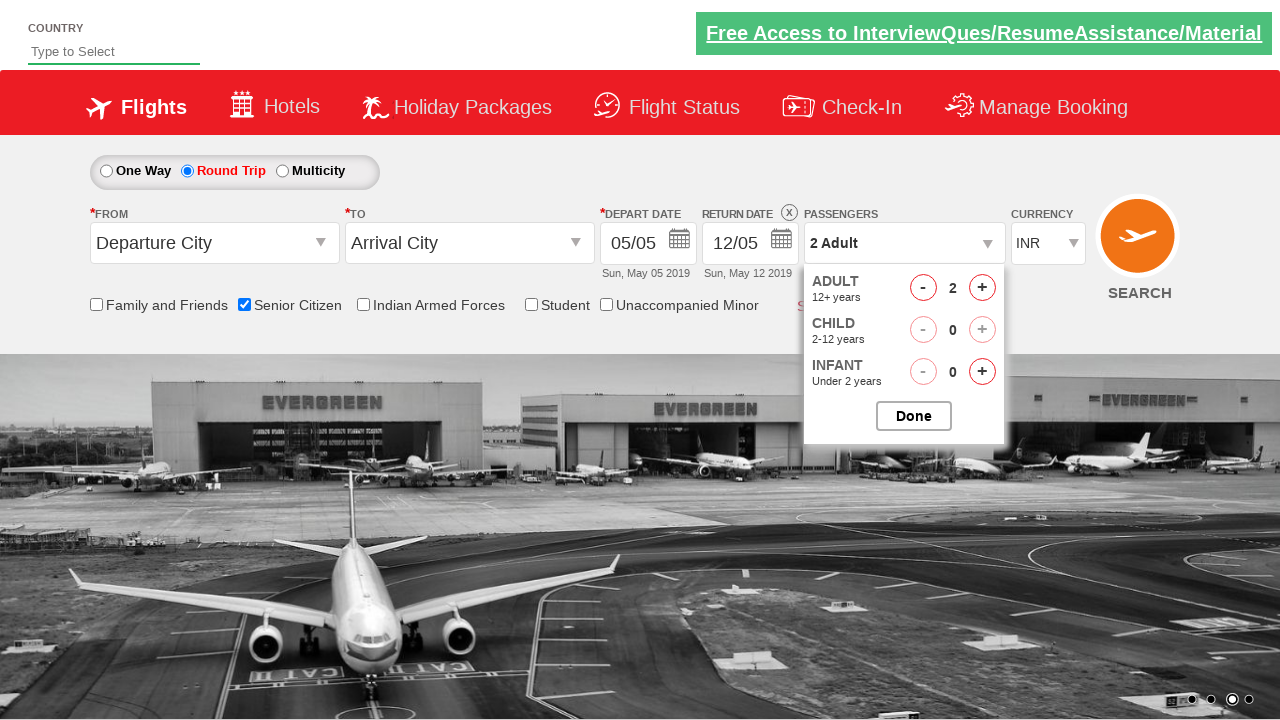

Clicked adult increment button (iteration 2 of 4) at (982, 288) on #hrefIncAdt
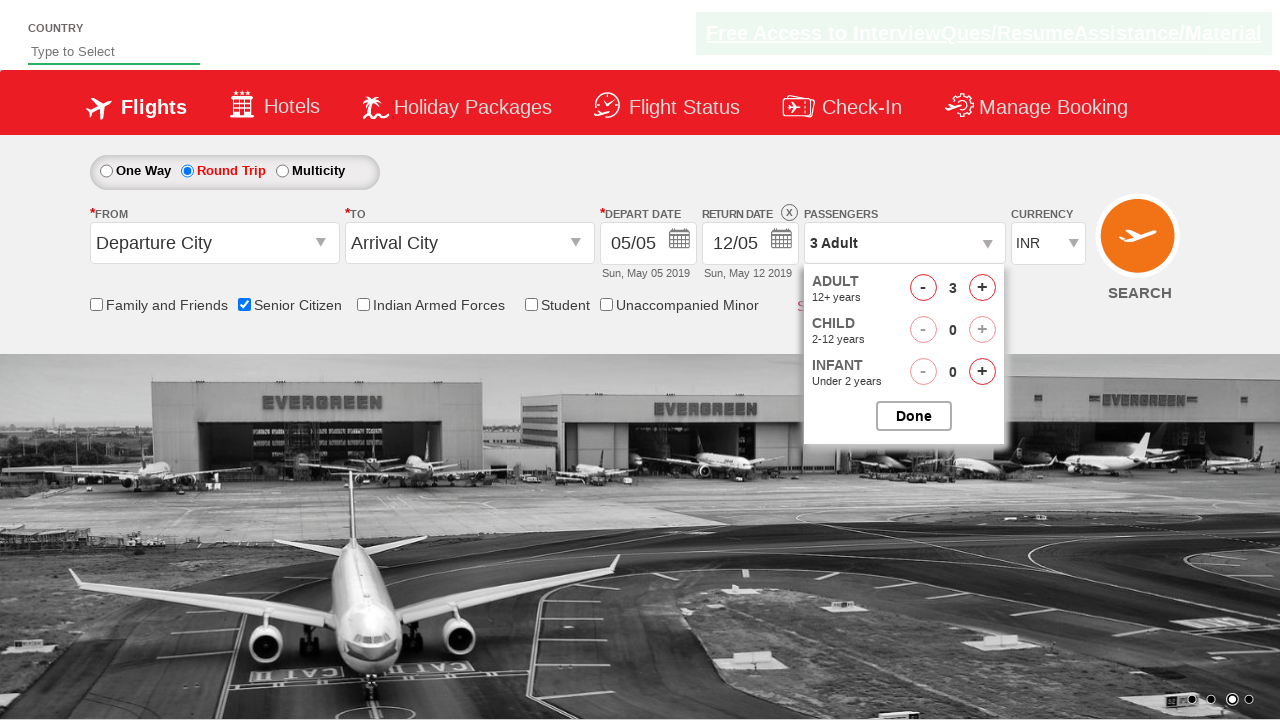

Clicked adult increment button (iteration 3 of 4) at (982, 288) on #hrefIncAdt
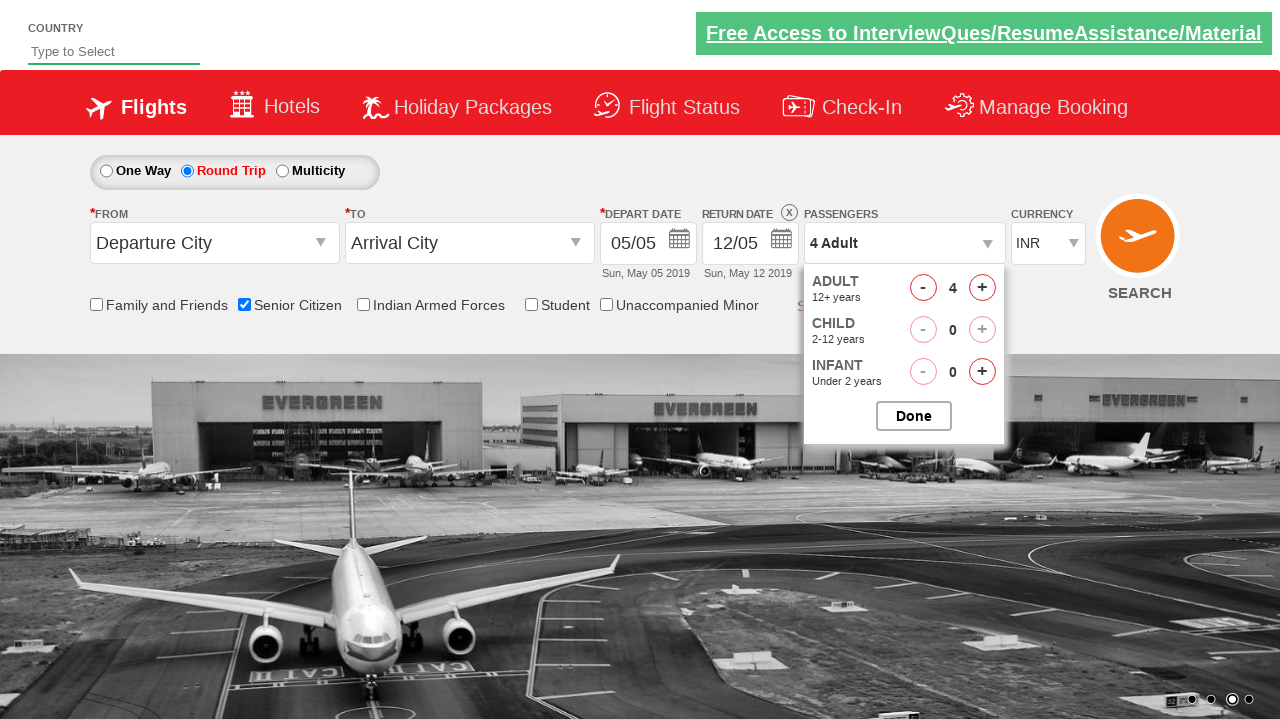

Clicked adult increment button (iteration 4 of 4) at (982, 288) on #hrefIncAdt
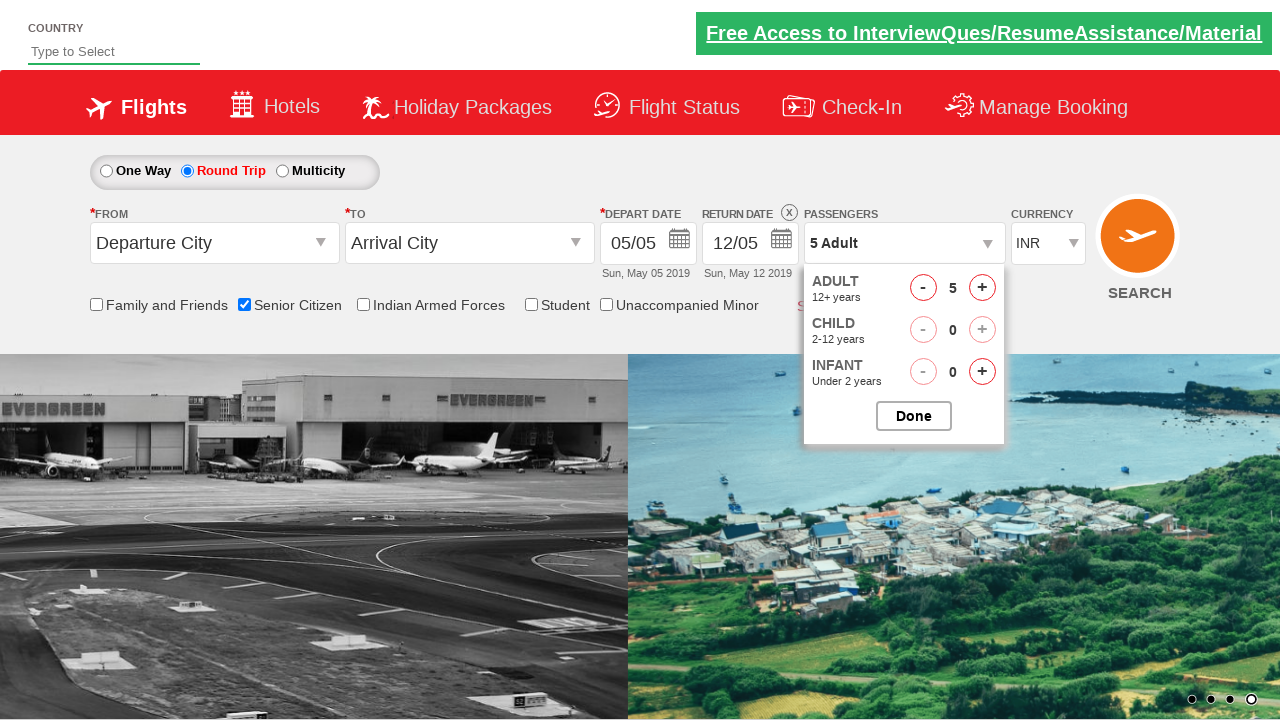

Closed passenger selection dropdown at (914, 416) on #btnclosepaxoption
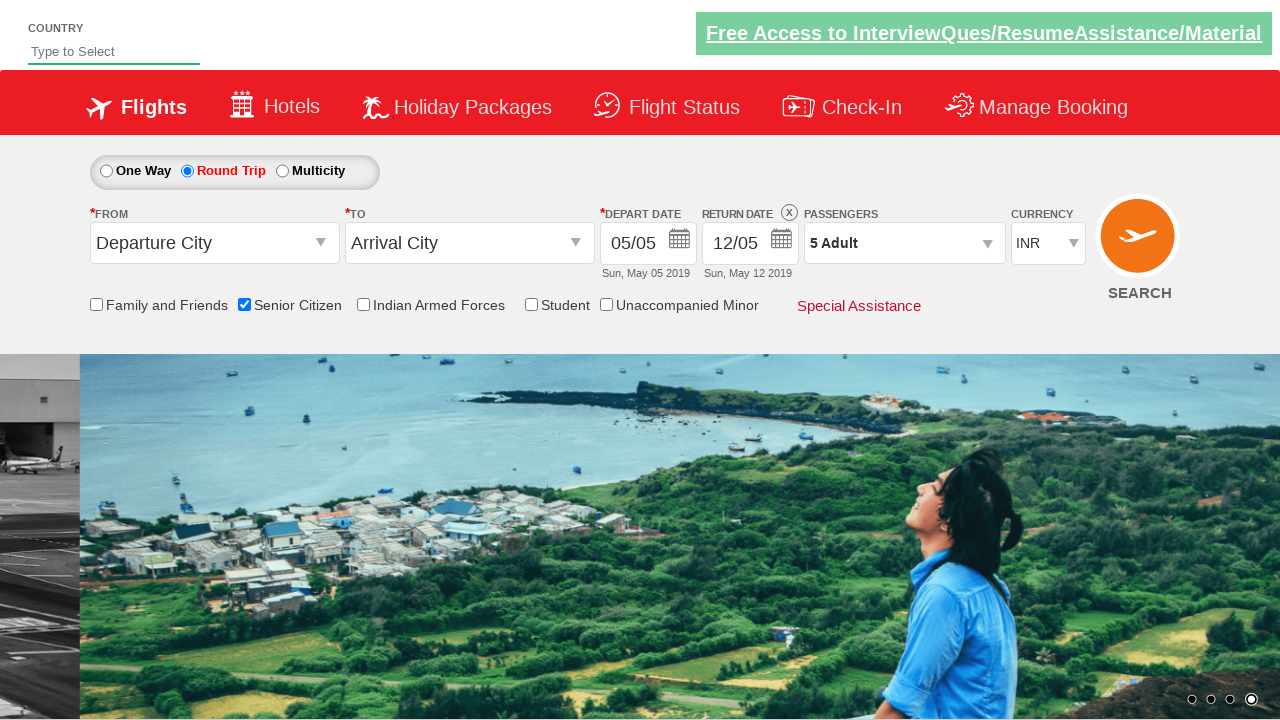

Verified passenger count displays '5 Adult'
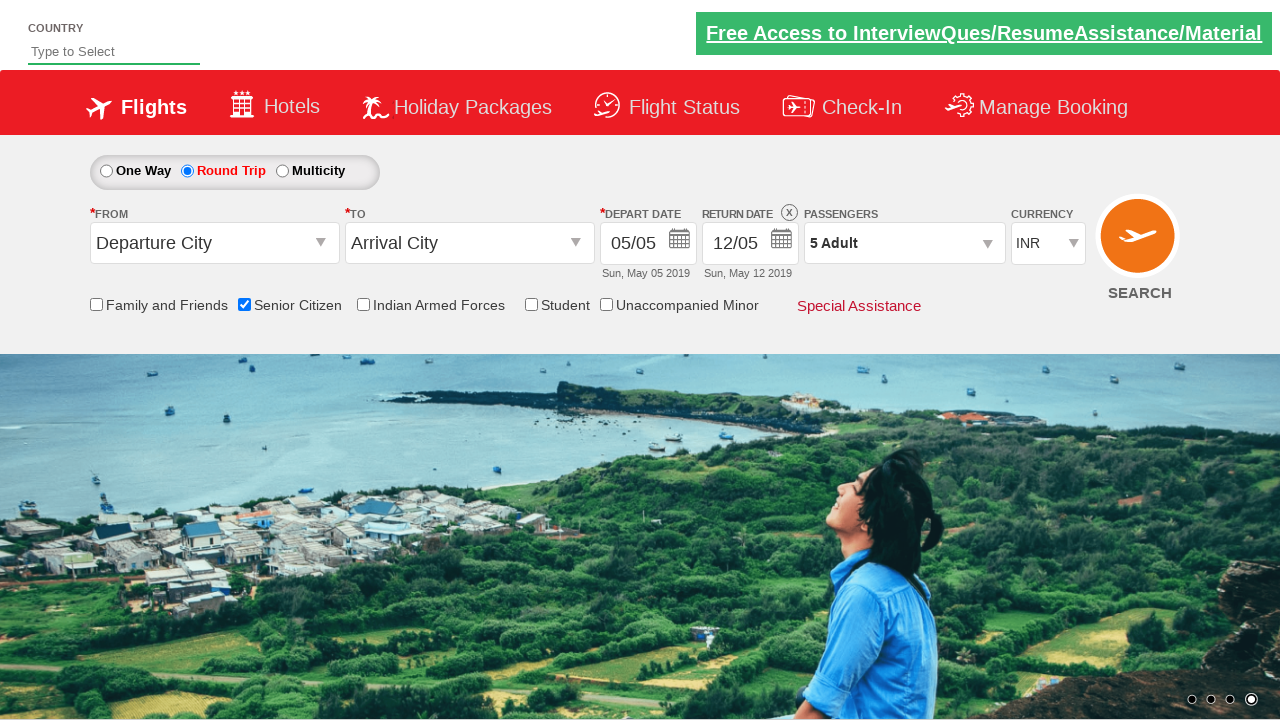

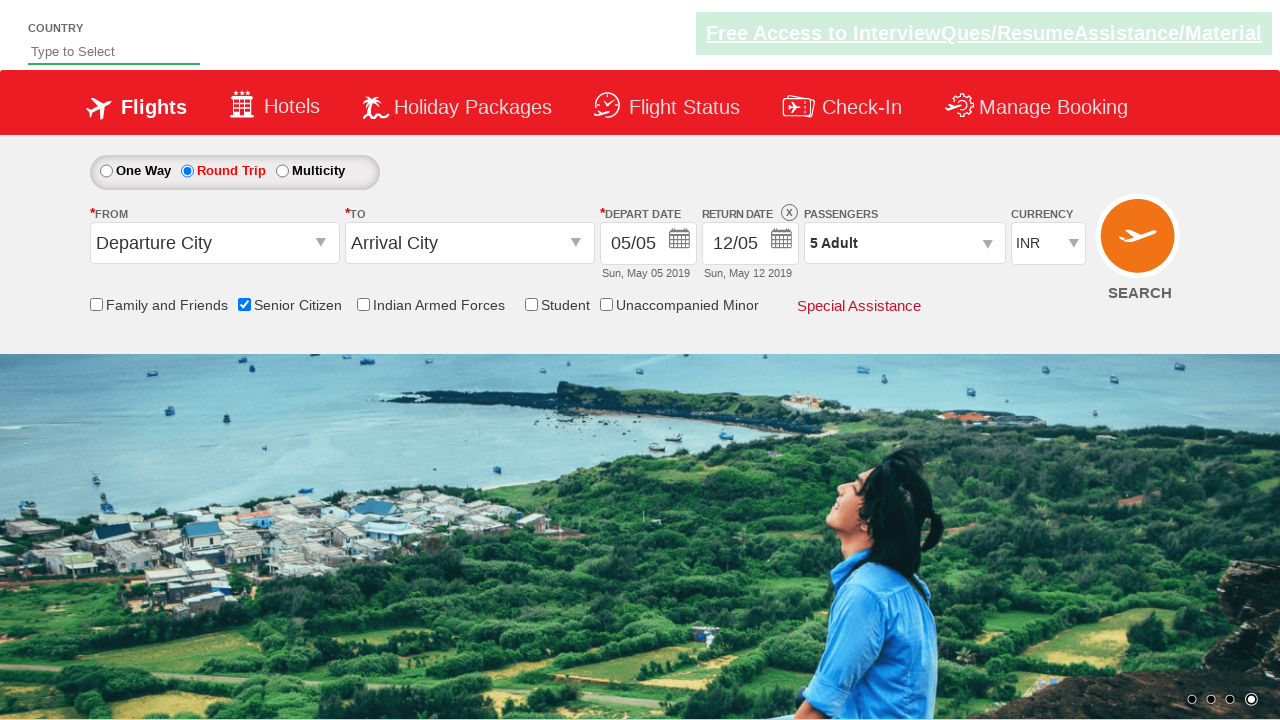